Tests scrolling functionality by navigating to toolsqa.com and scrolling to the "Latest Articles" link element using JavaScript scroll into view

Starting URL: http://toolsqa.com/

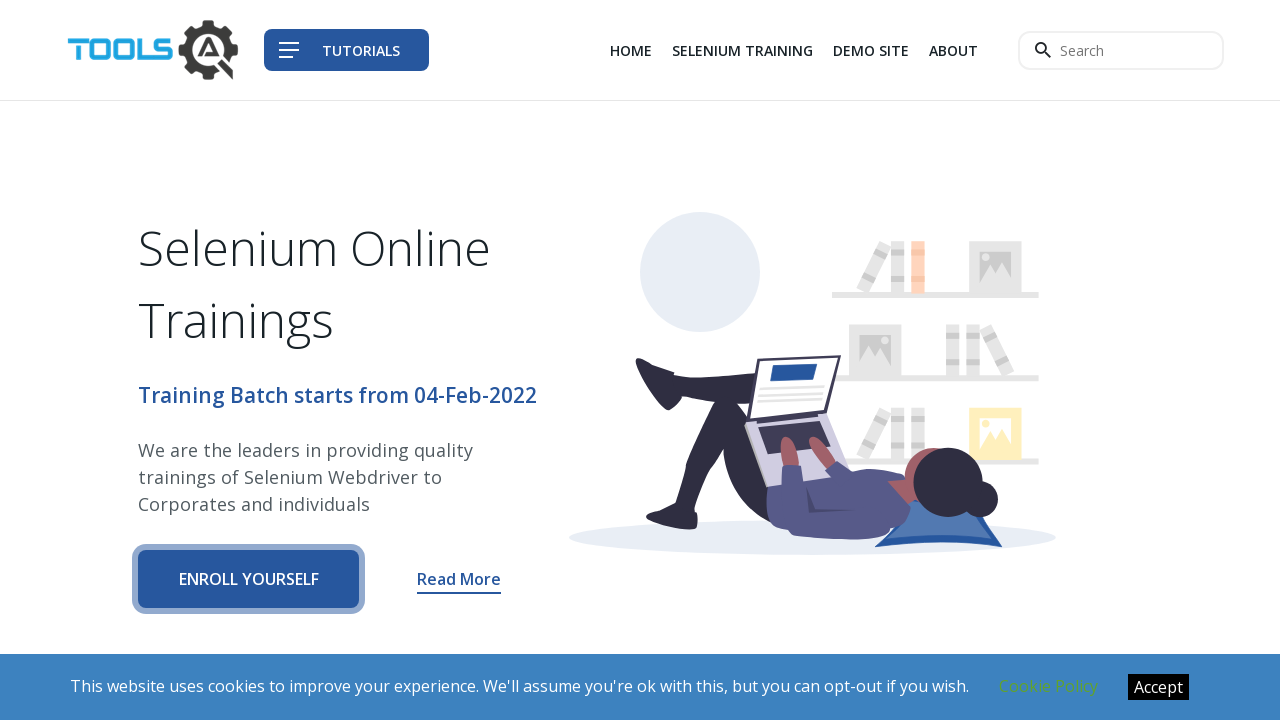

Navigated to toolsqa.com and waited for DOM content to load
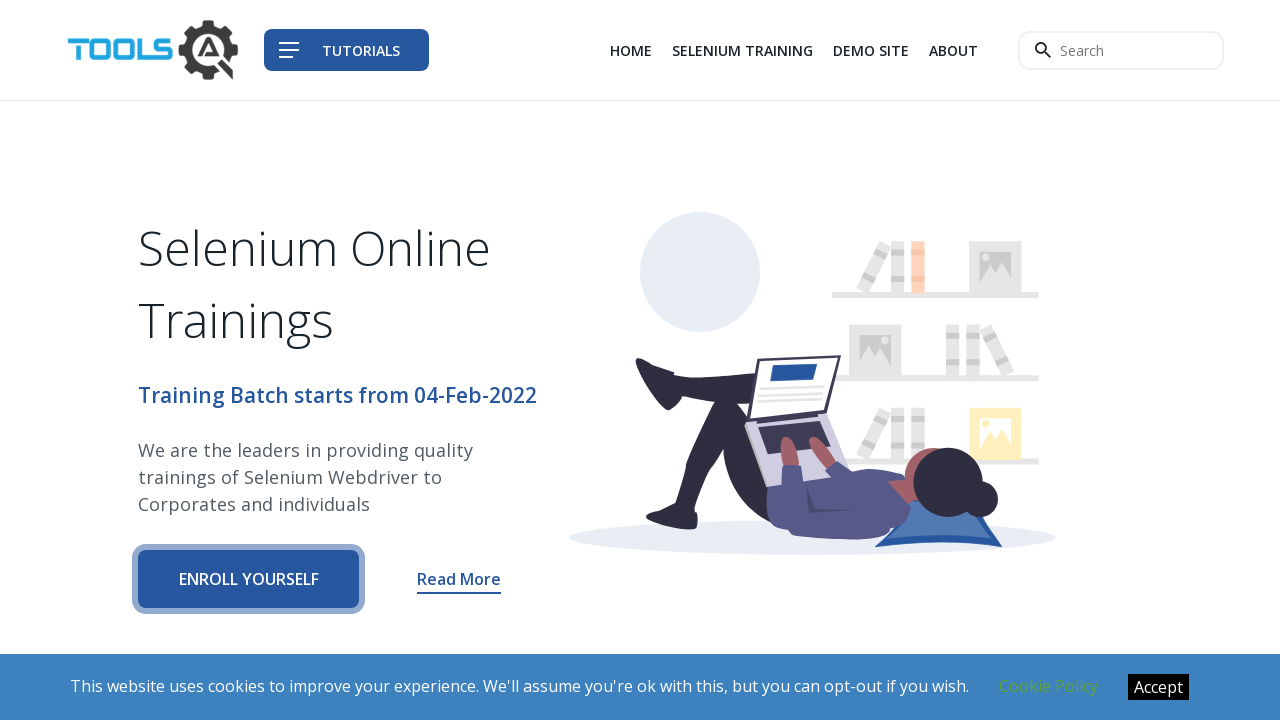

Located the 'Latest Articles' link element
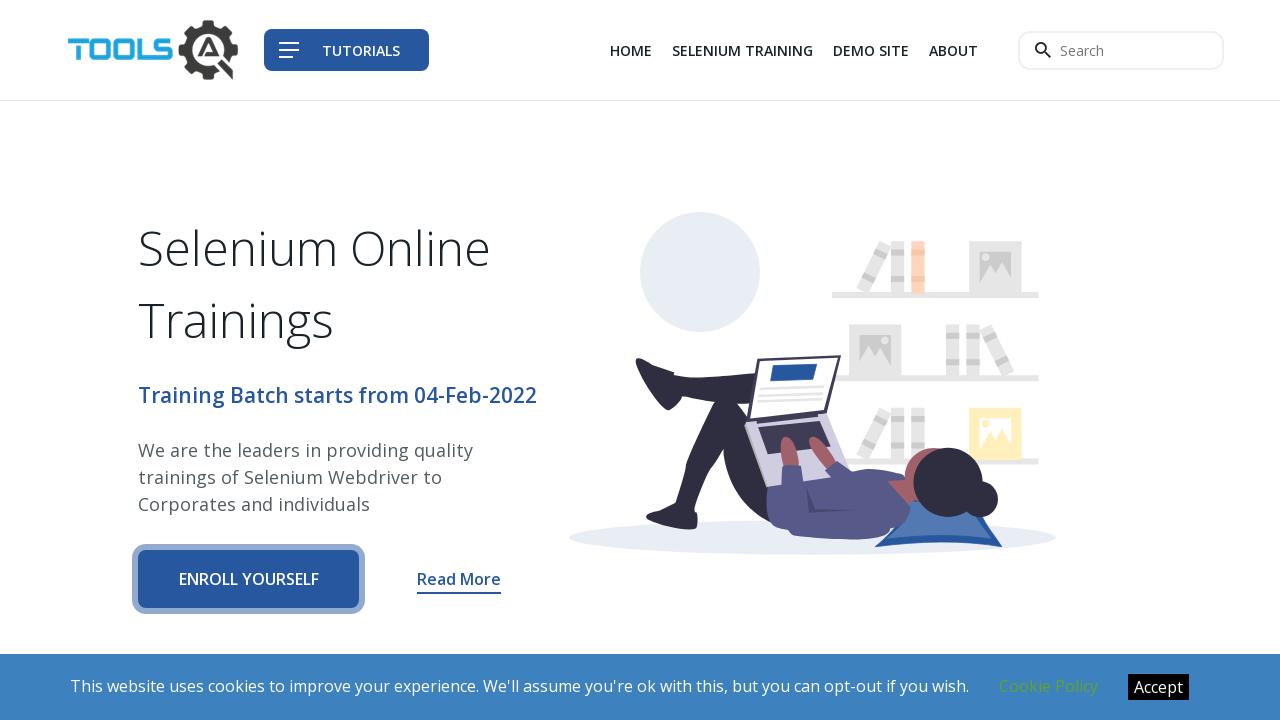

Scrolled 'Latest Articles' link into view using JavaScript scroll into view
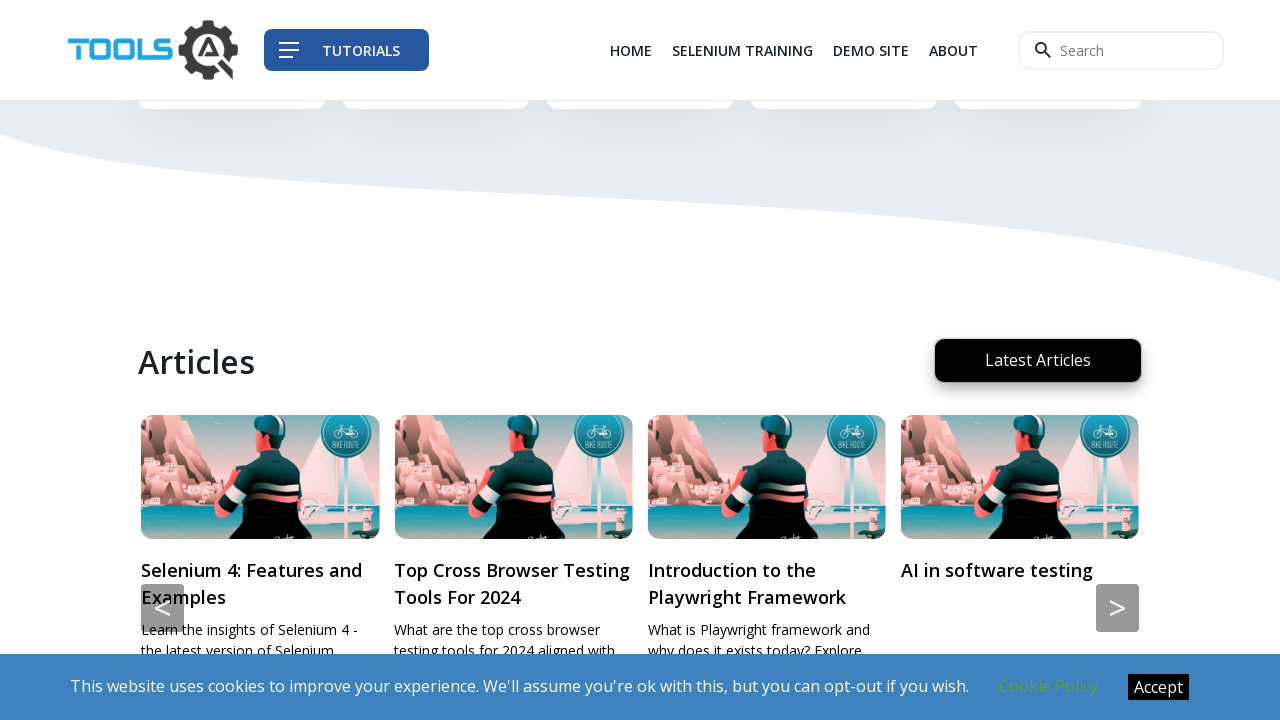

Waited 500ms for scroll animation to complete
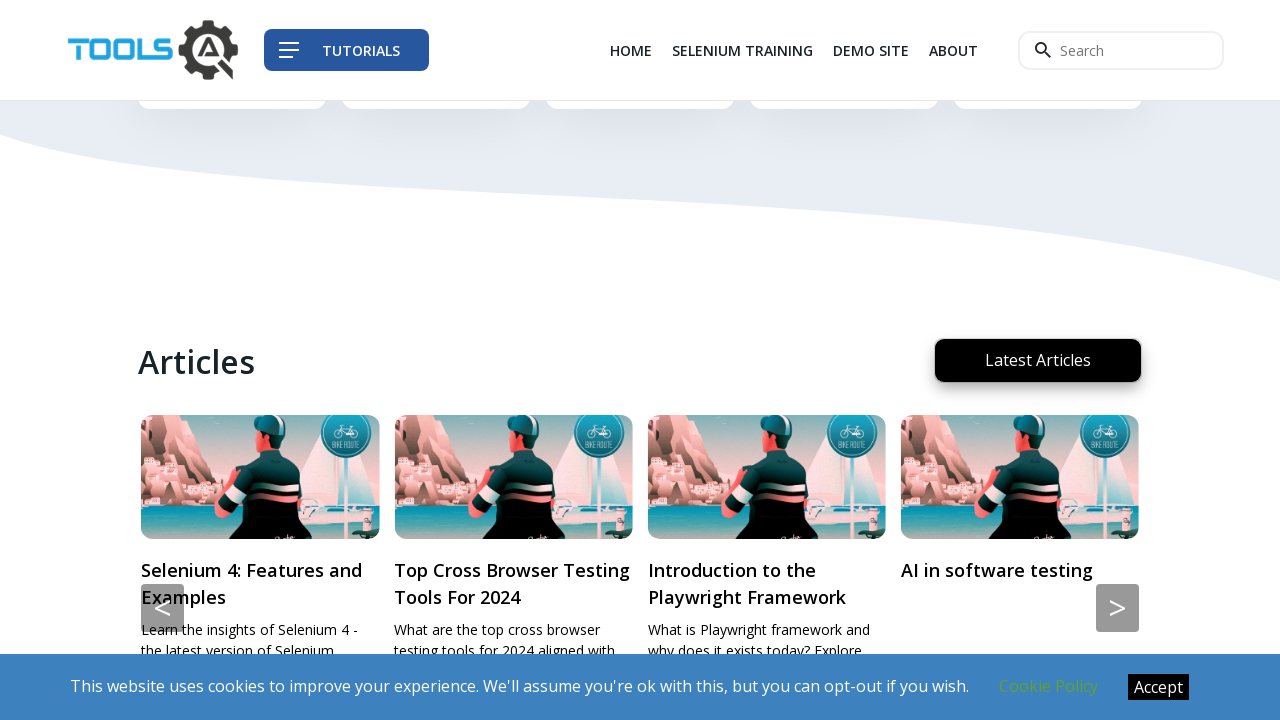

Verified 'Latest Articles' link is visible after scrolling
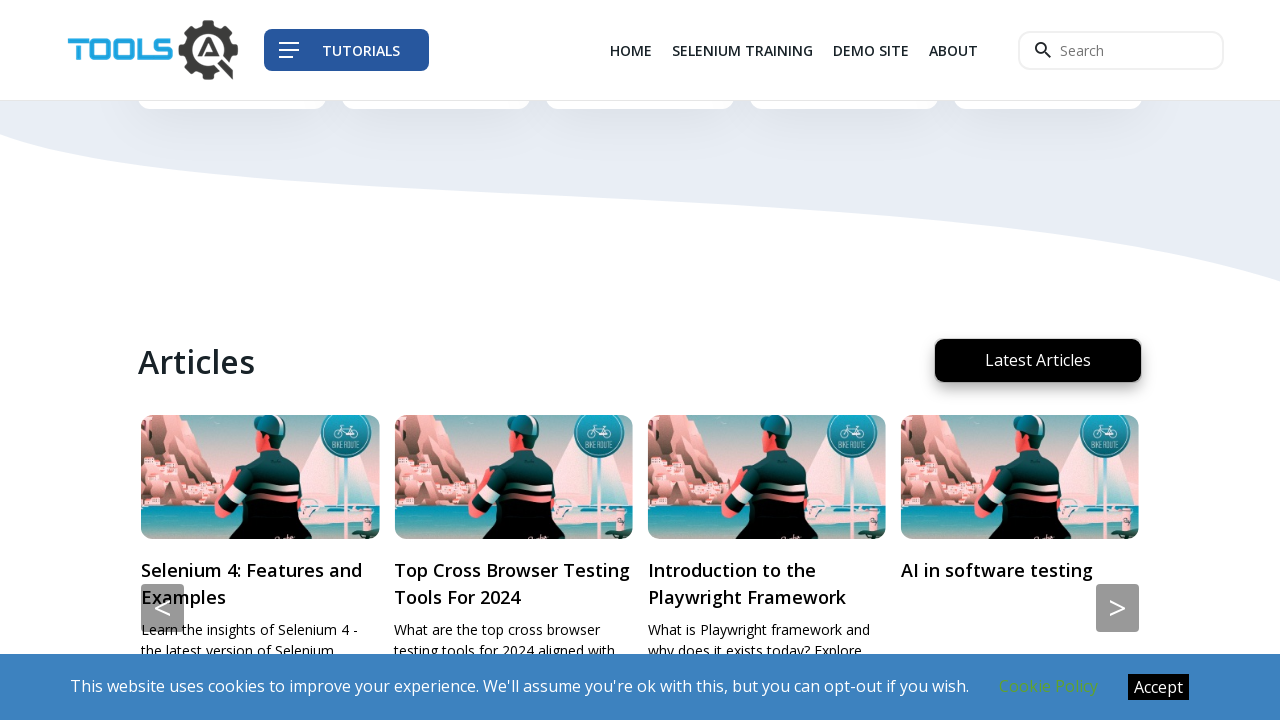

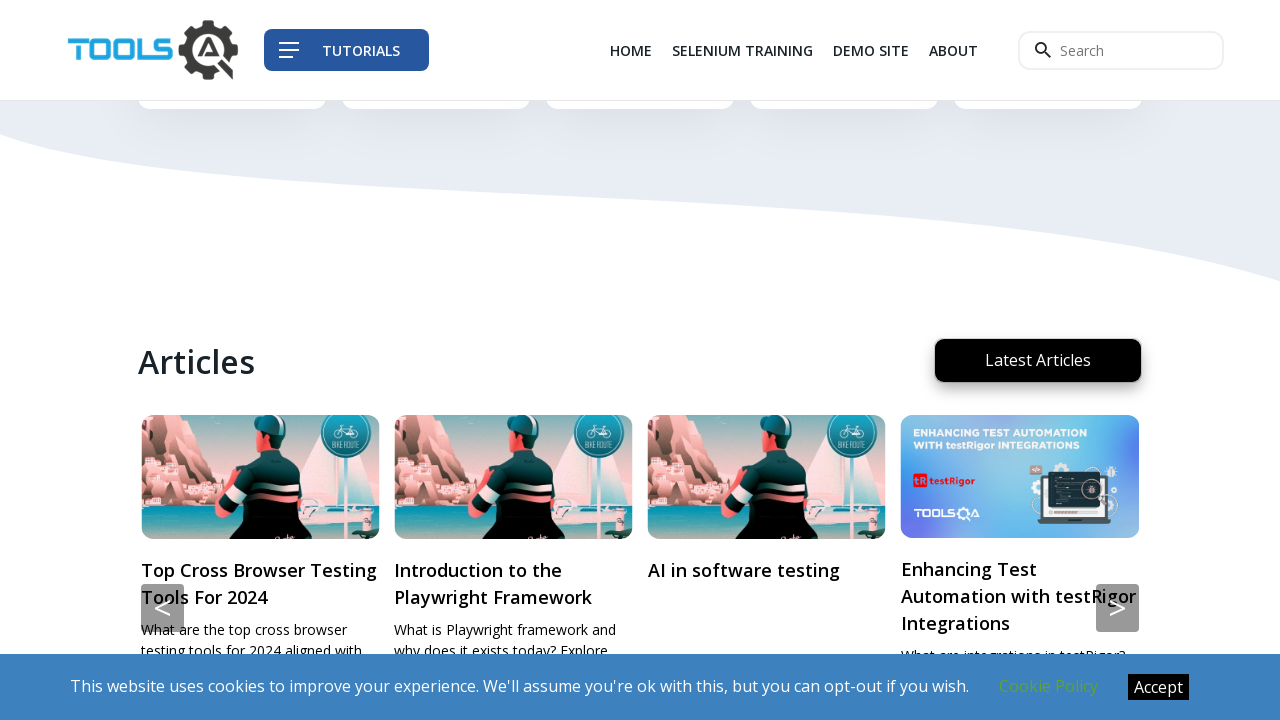